Tests signup form validation with invalid special characters in username

Starting URL: https://www.demoblaze.com/

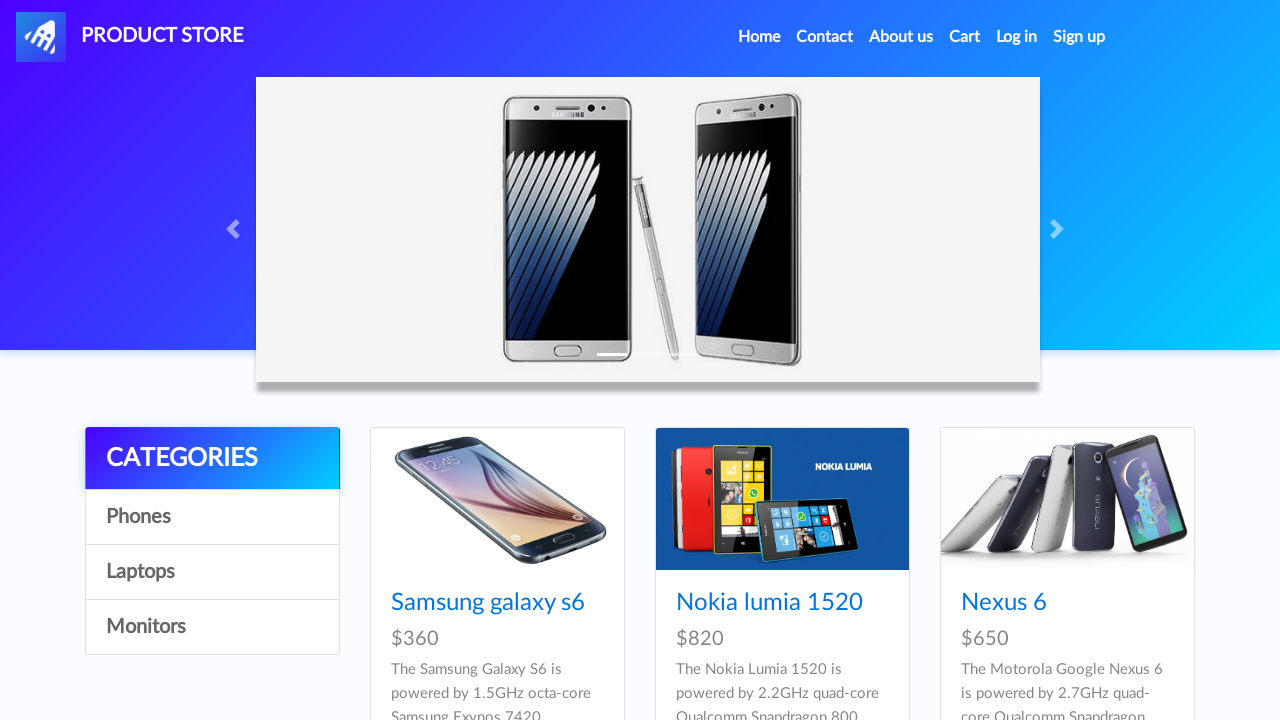

Clicked Sign up link to open signup modal at (1079, 37) on #signin2
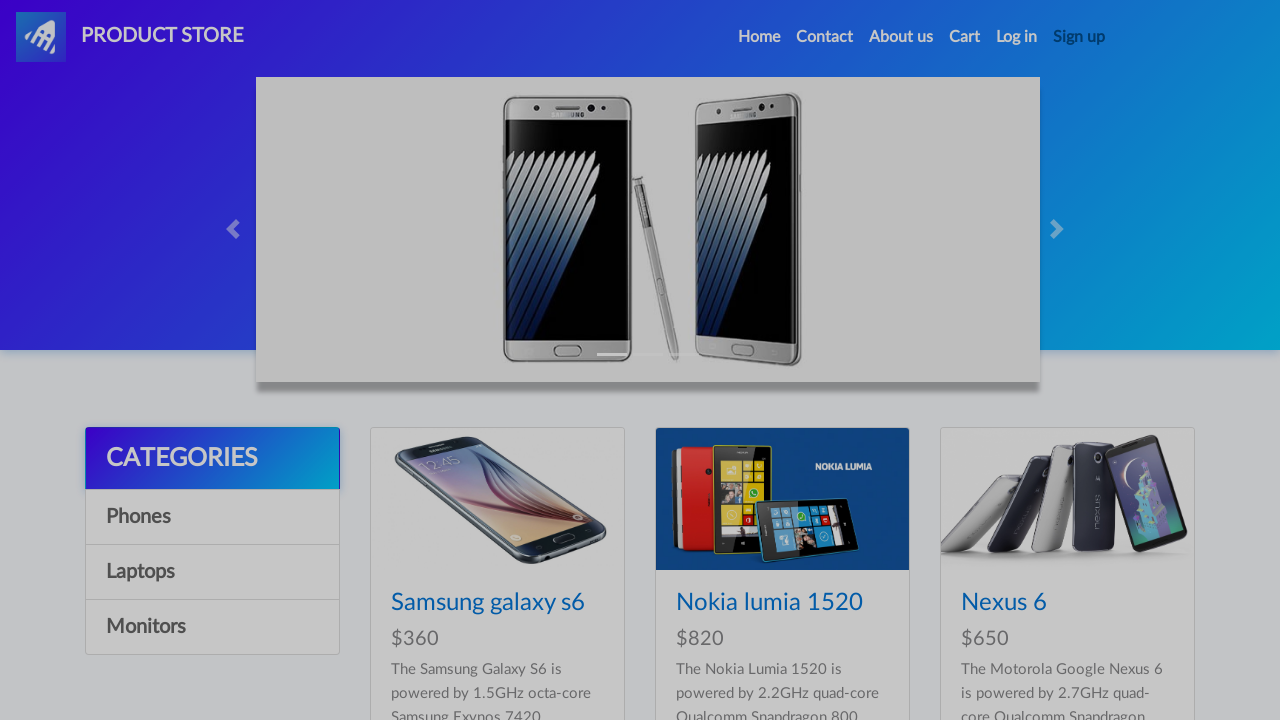

Signup form appeared with username field visible
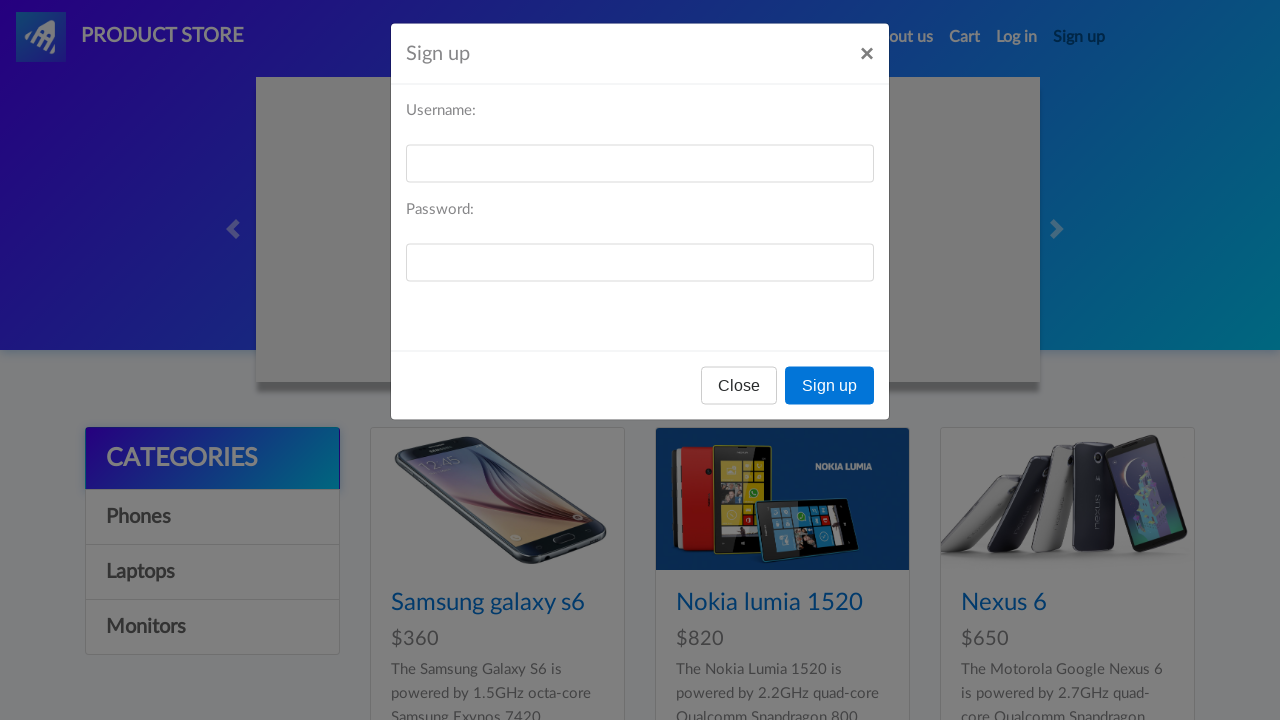

Filled username field with invalid characters 'invalid!@#' on #sign-username
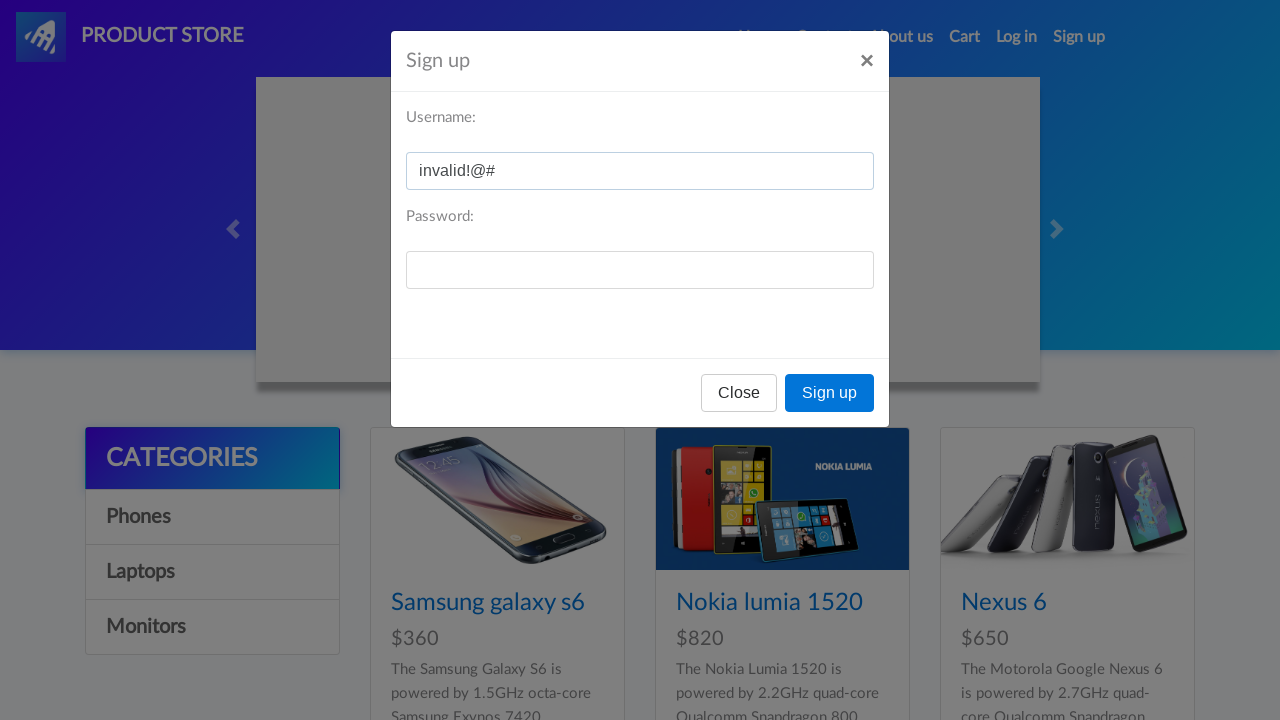

Filled password field with 'password123' on #sign-password
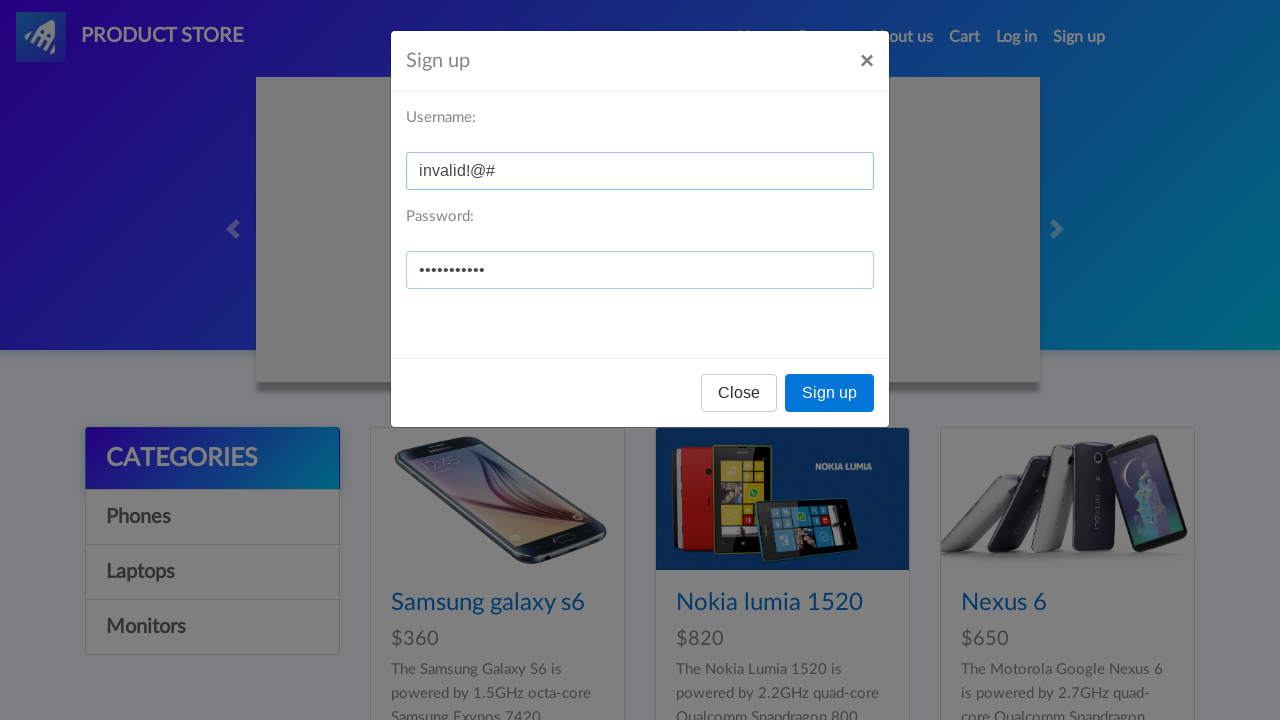

Set up dialog handler to accept dialogs
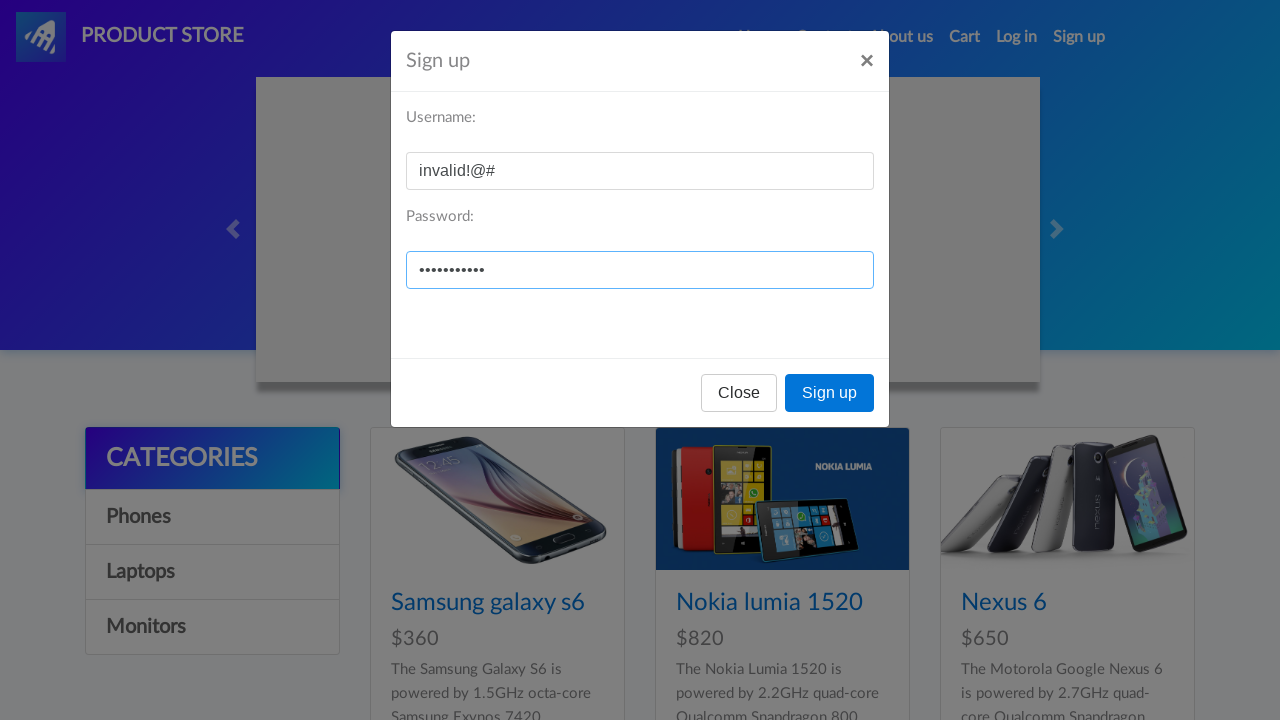

Clicked register button to submit signup form with invalid username at (830, 393) on button[onclick="register()"]
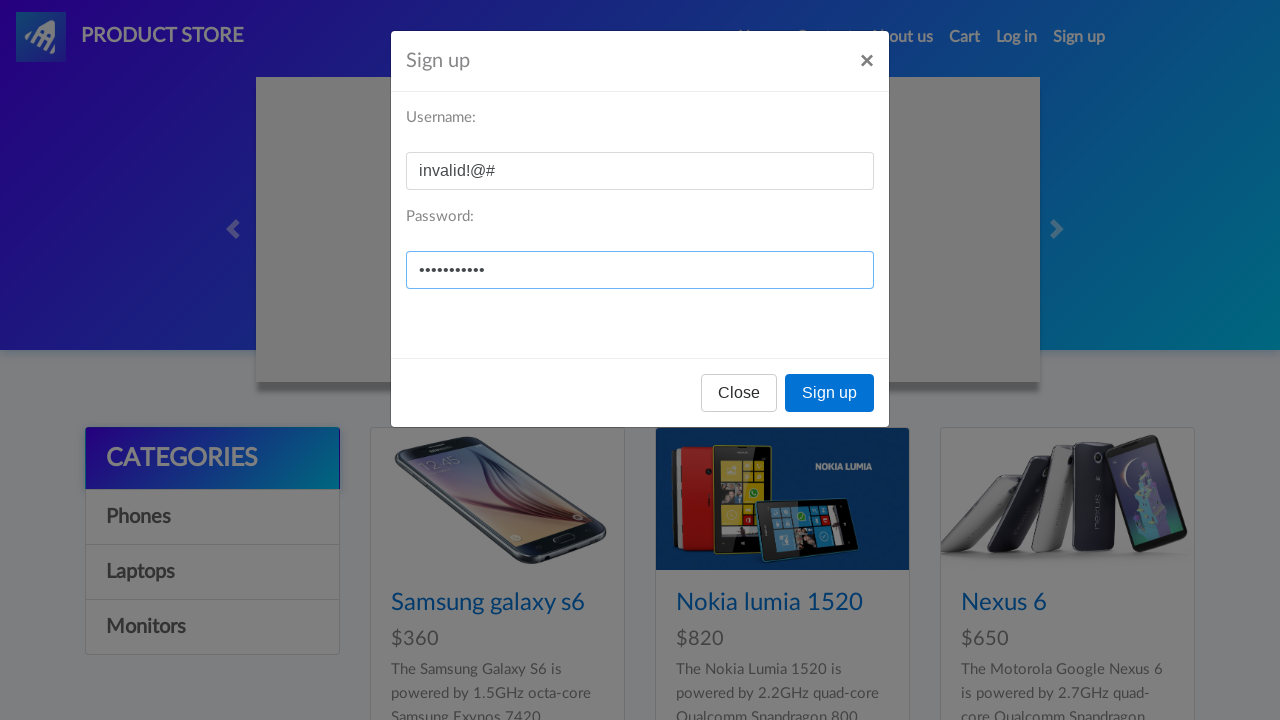

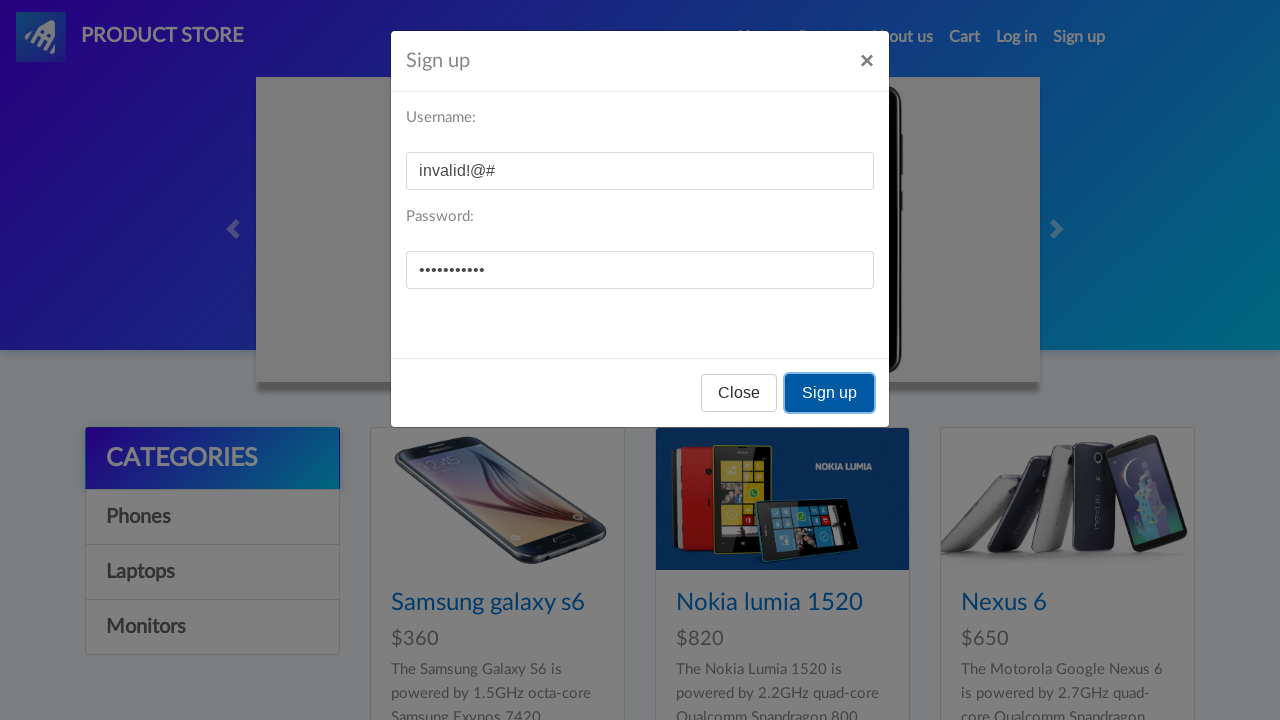